Tests sorting the Email column in ascending order by clicking the column header and verifying the text values are sorted correctly.

Starting URL: http://the-internet.herokuapp.com/tables

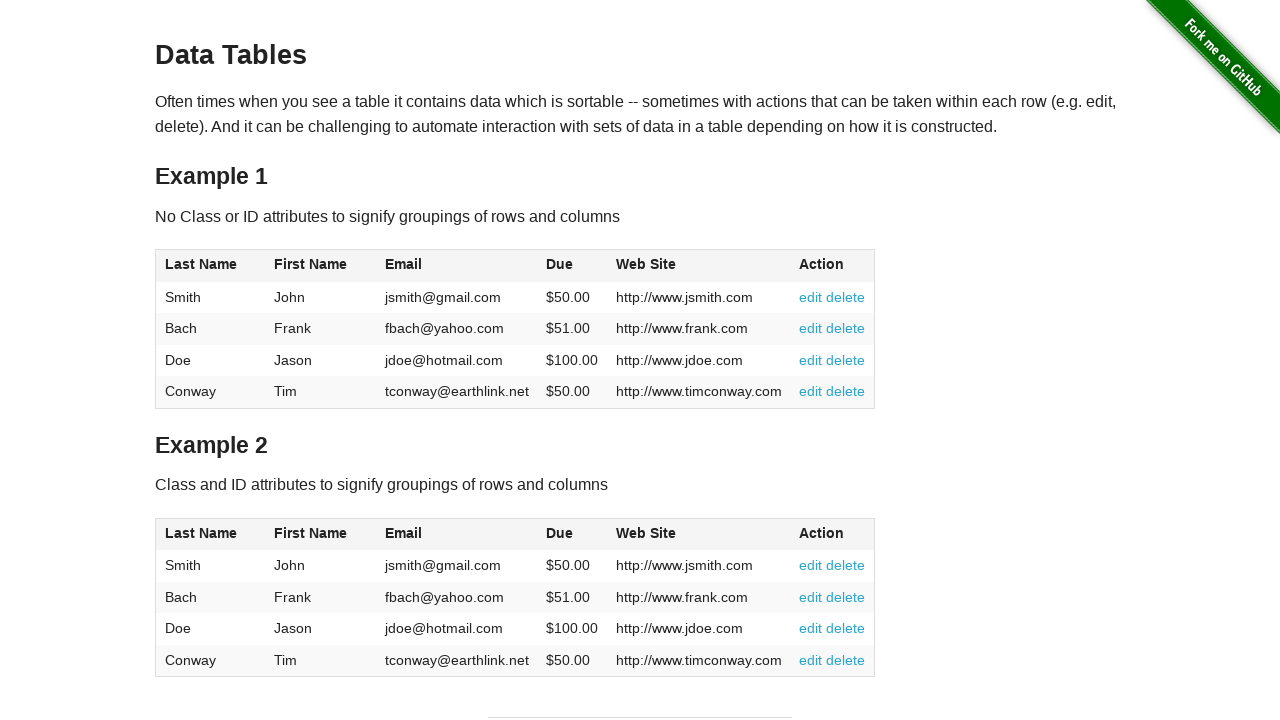

Clicked Email column header to sort in ascending order at (457, 266) on #table1 thead tr th:nth-of-type(3)
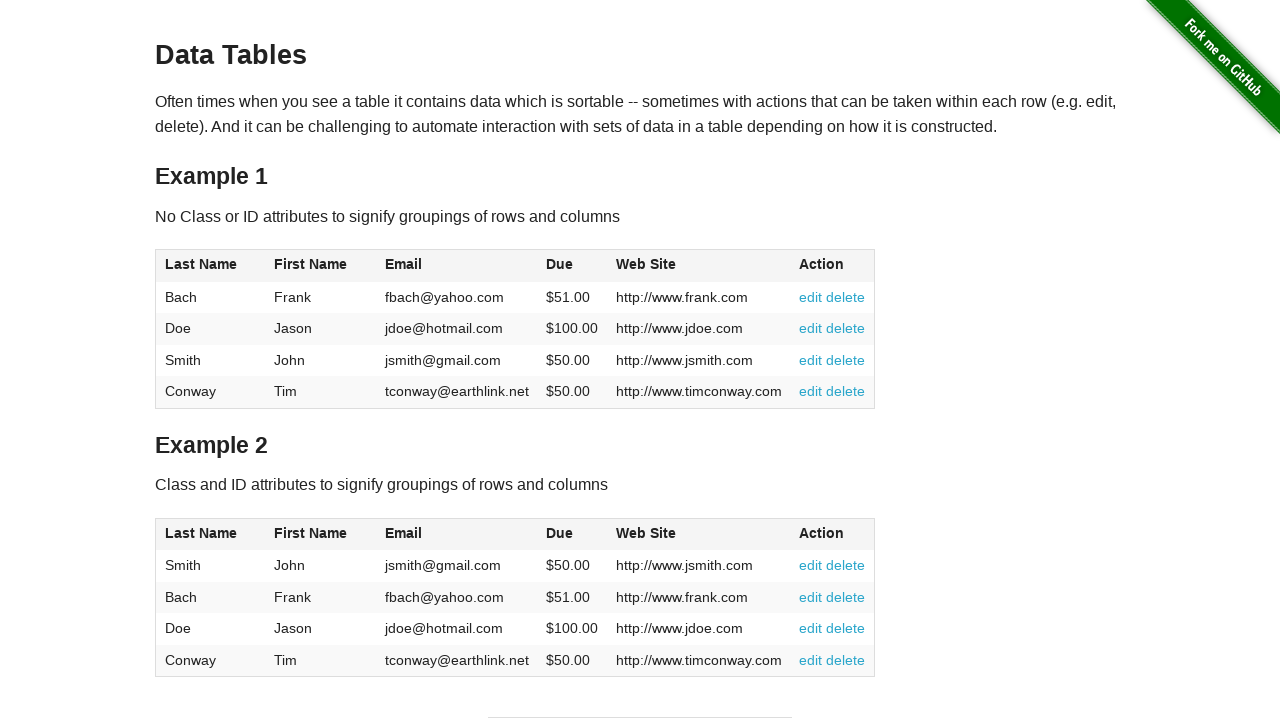

Email column table data loaded and sorted
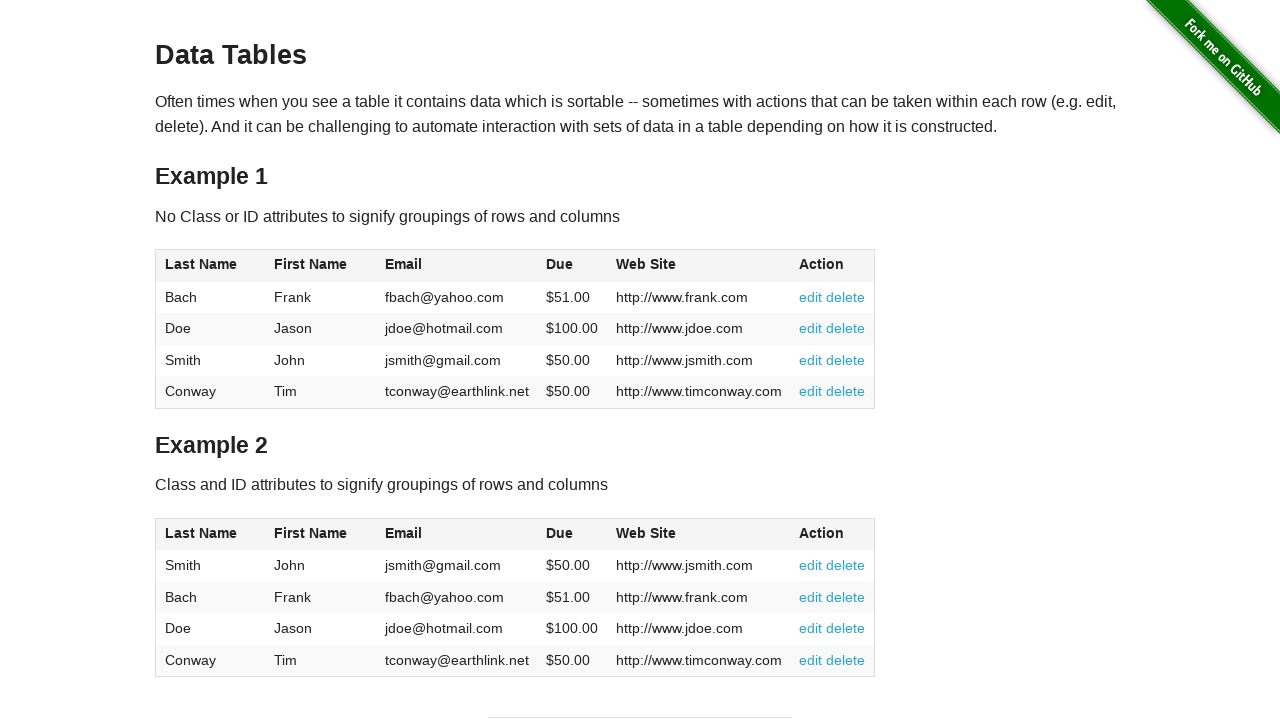

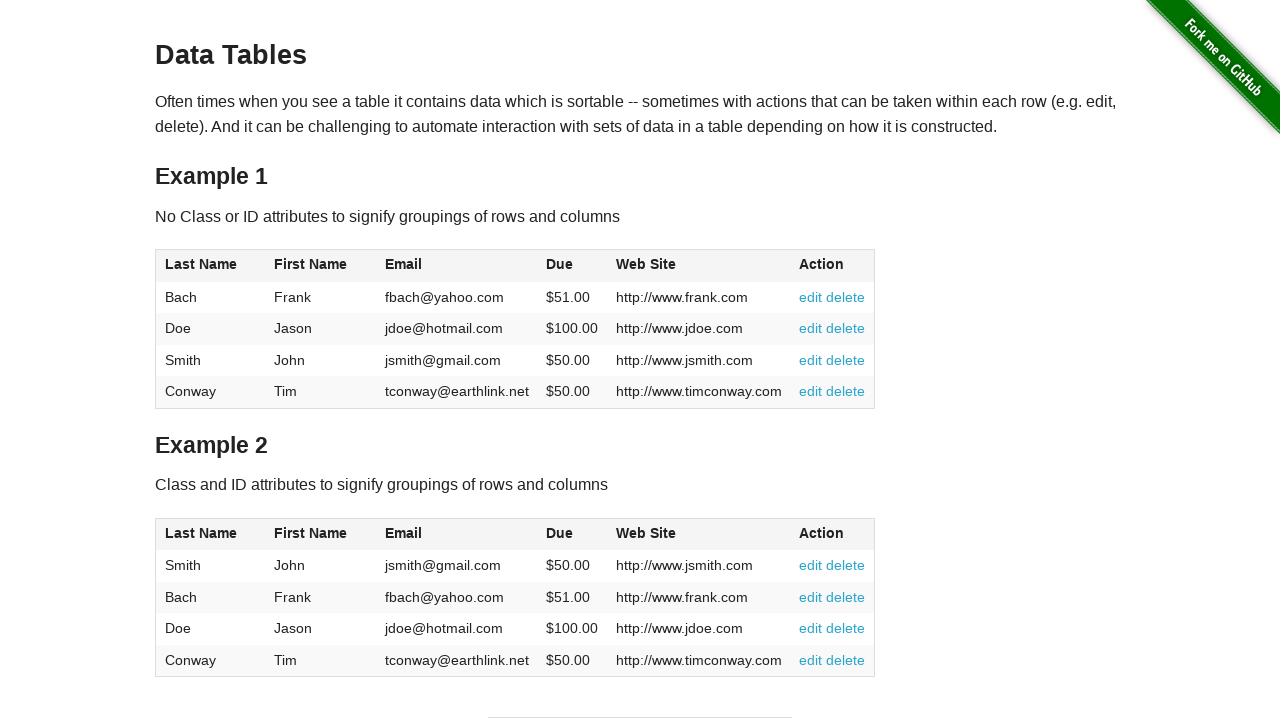